Tests drag and drop functionality by dragging an element from source to target within an iframe on jQuery UI demo page

Starting URL: https://jqueryui.com/droppable/

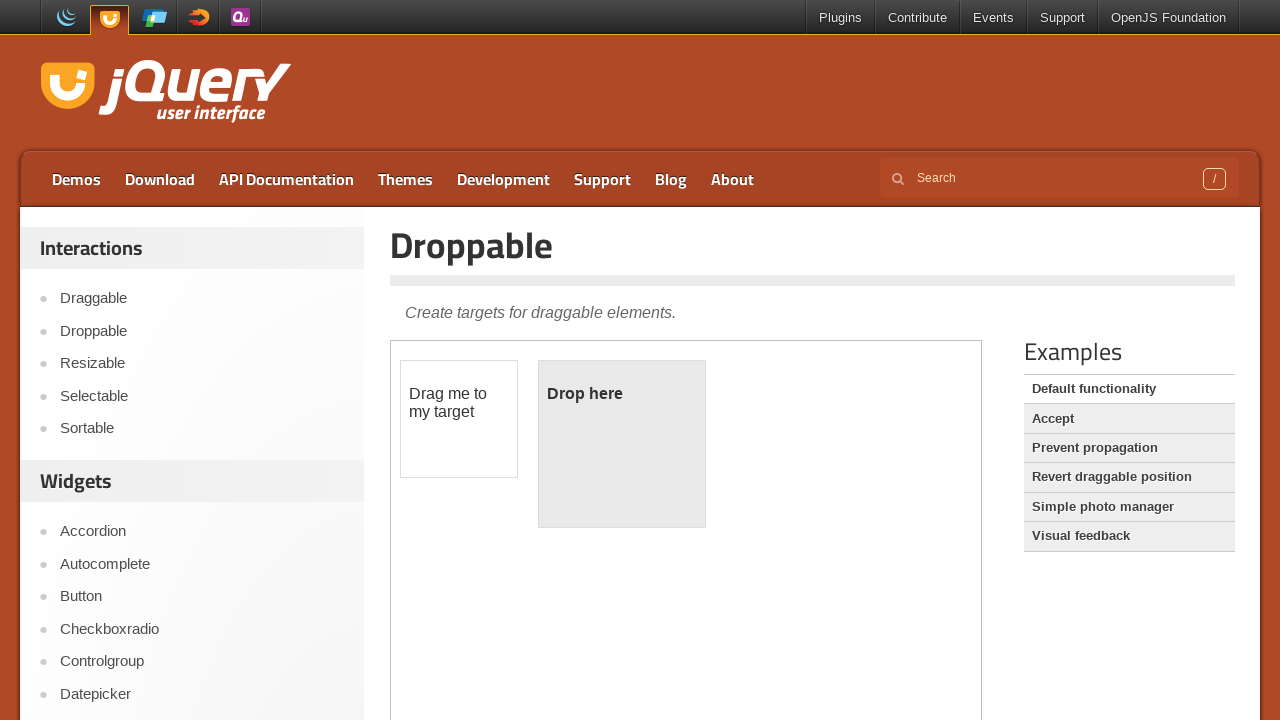

Located the demo iframe containing drag and drop elements
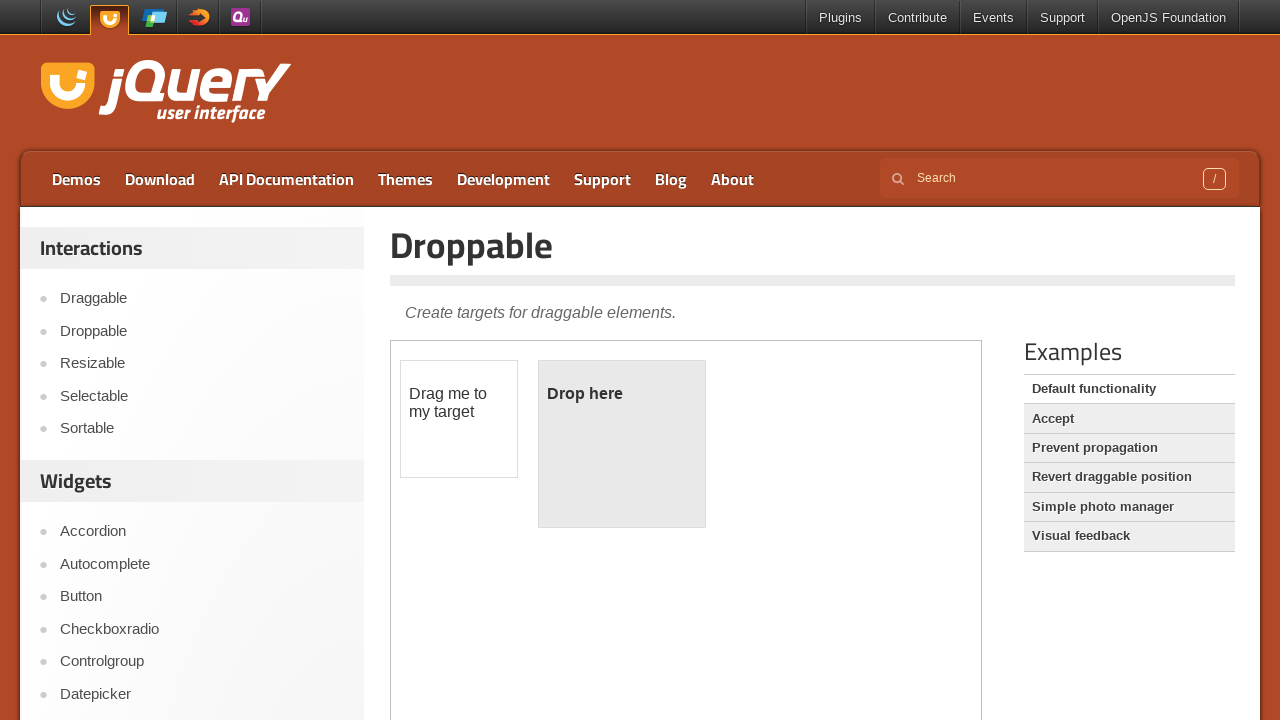

Located the draggable element with ID 'draggable' in the iframe
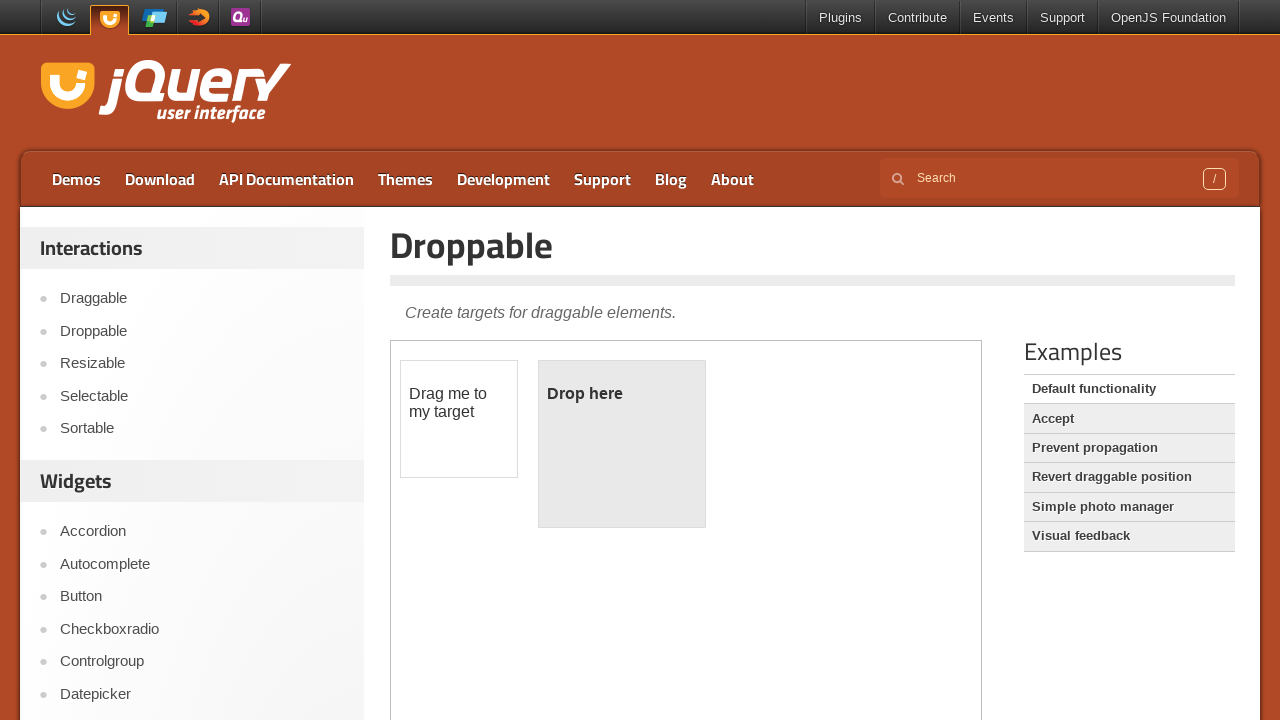

Located the droppable element with ID 'droppable' in the iframe
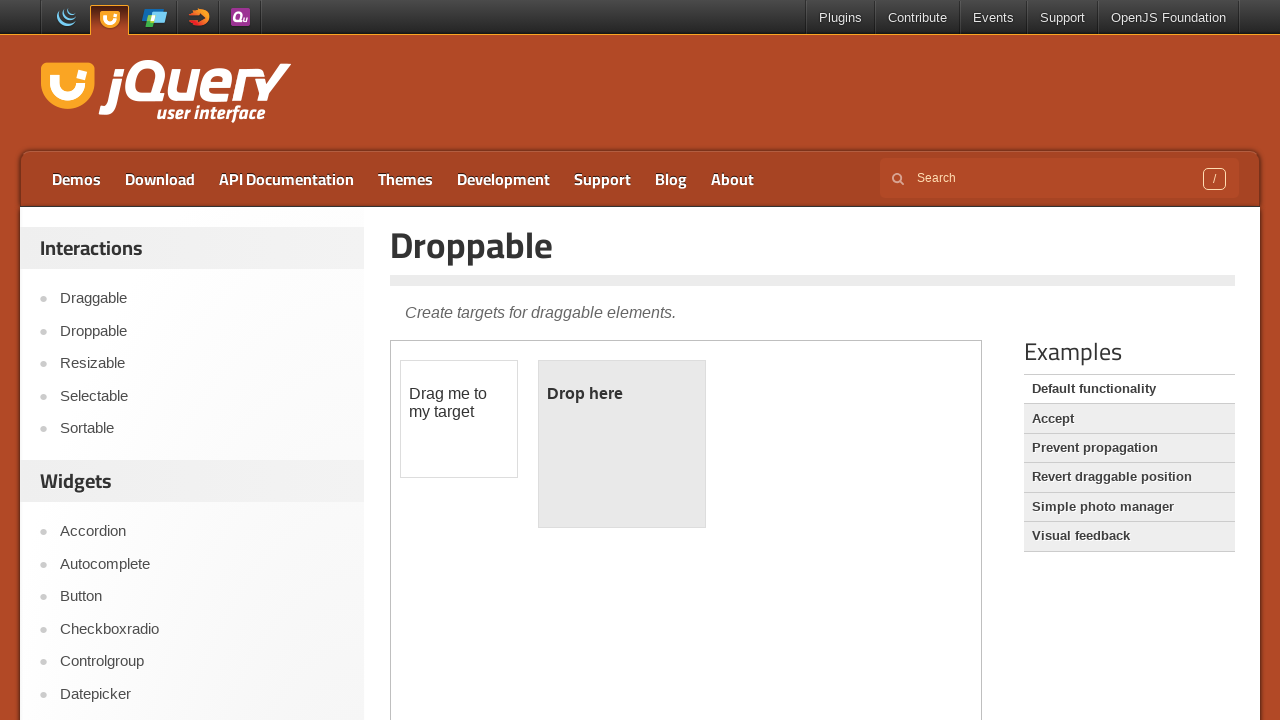

Dragged the element from source to target droppable area at (622, 444)
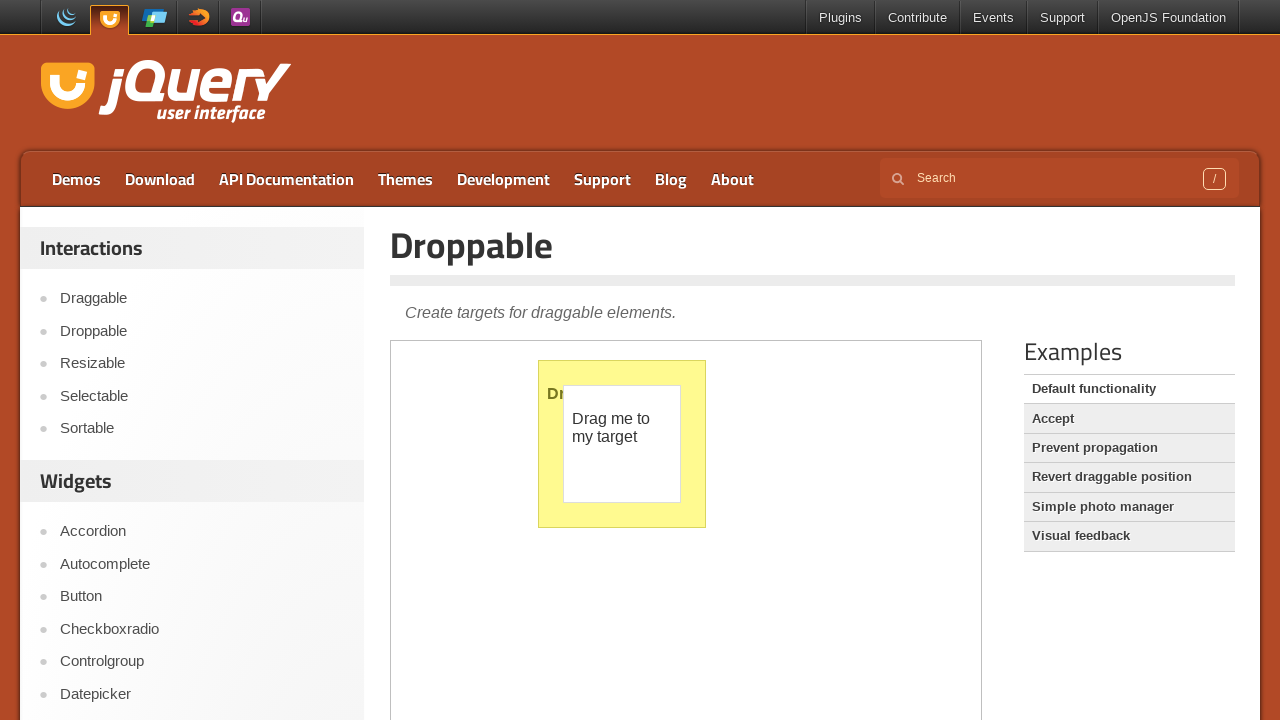

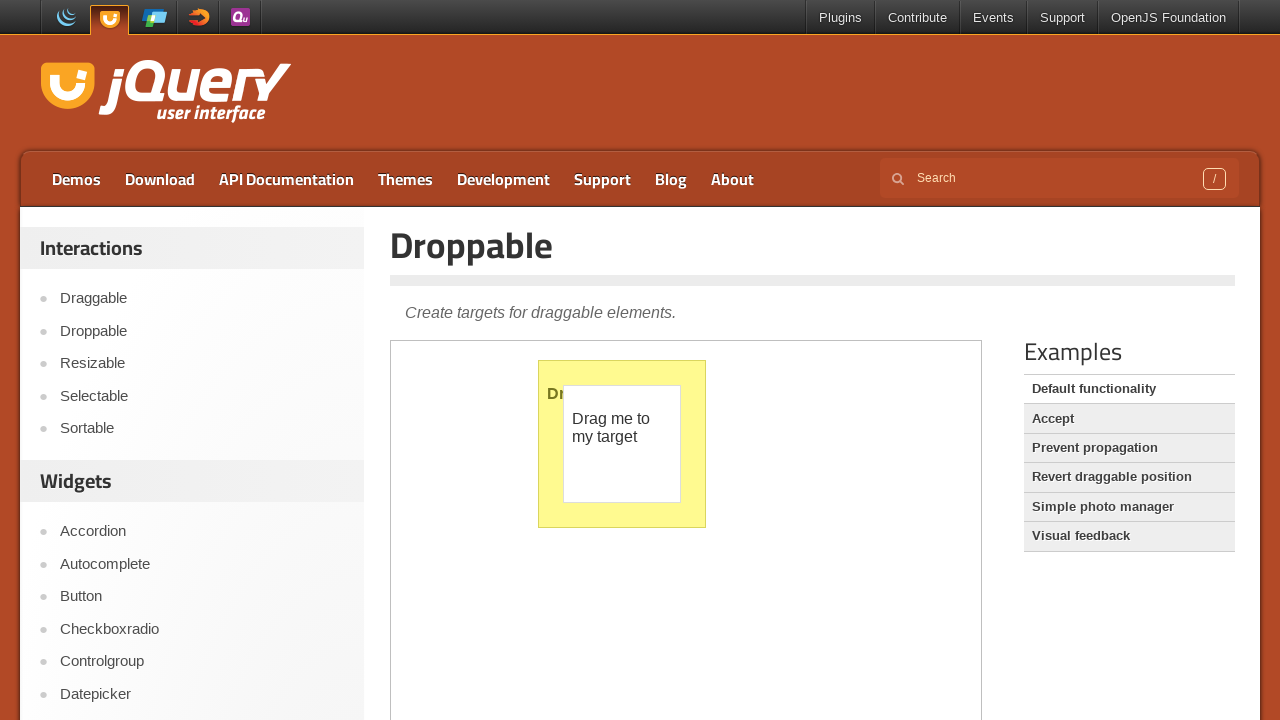